Tests a web form by filling a text input field with text and clicking the submit button, then verifying a message is displayed

Starting URL: https://www.selenium.dev/selenium/web/web-form.html

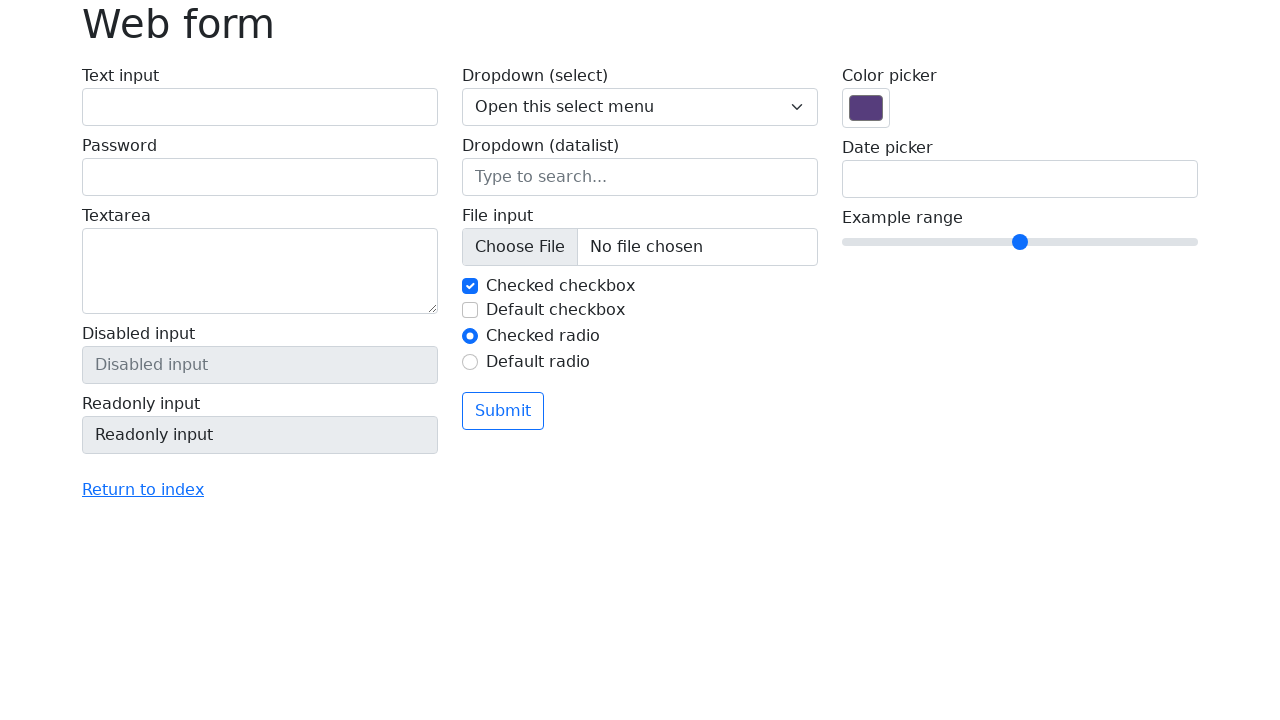

Added instant scroll behavior CSS
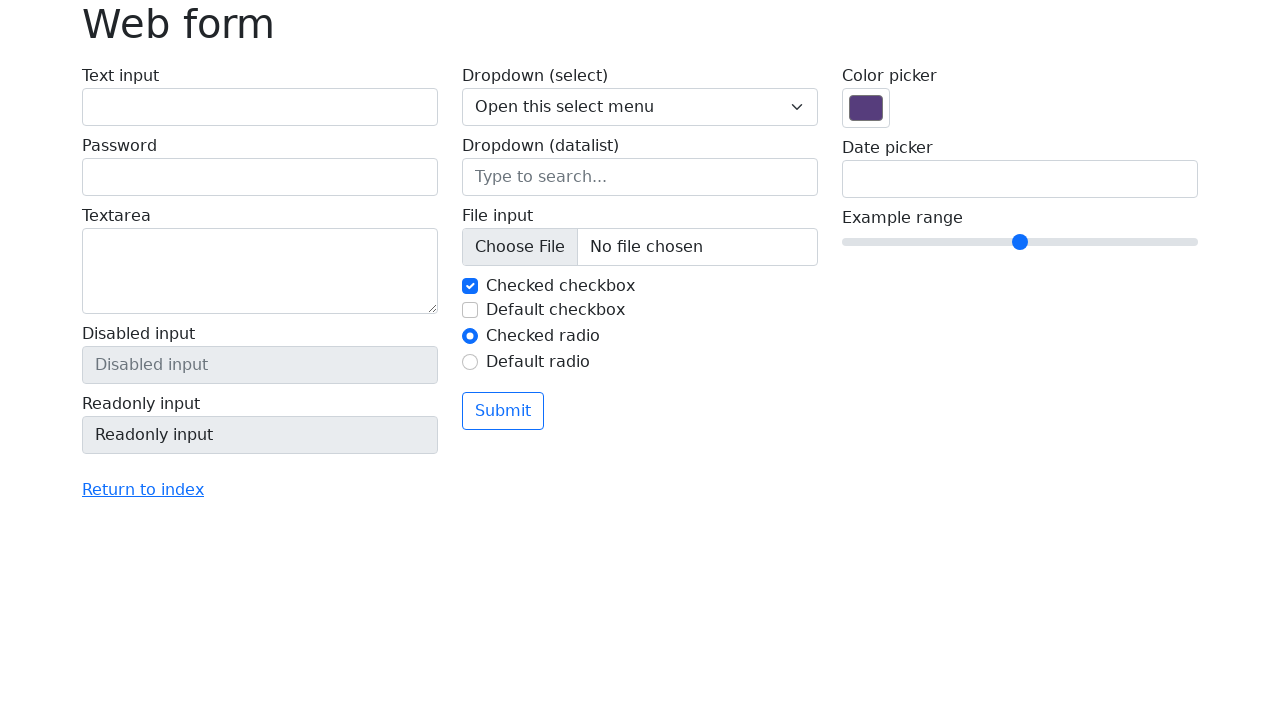

Filled text input field with 'Playwright' on input[name='my-text']
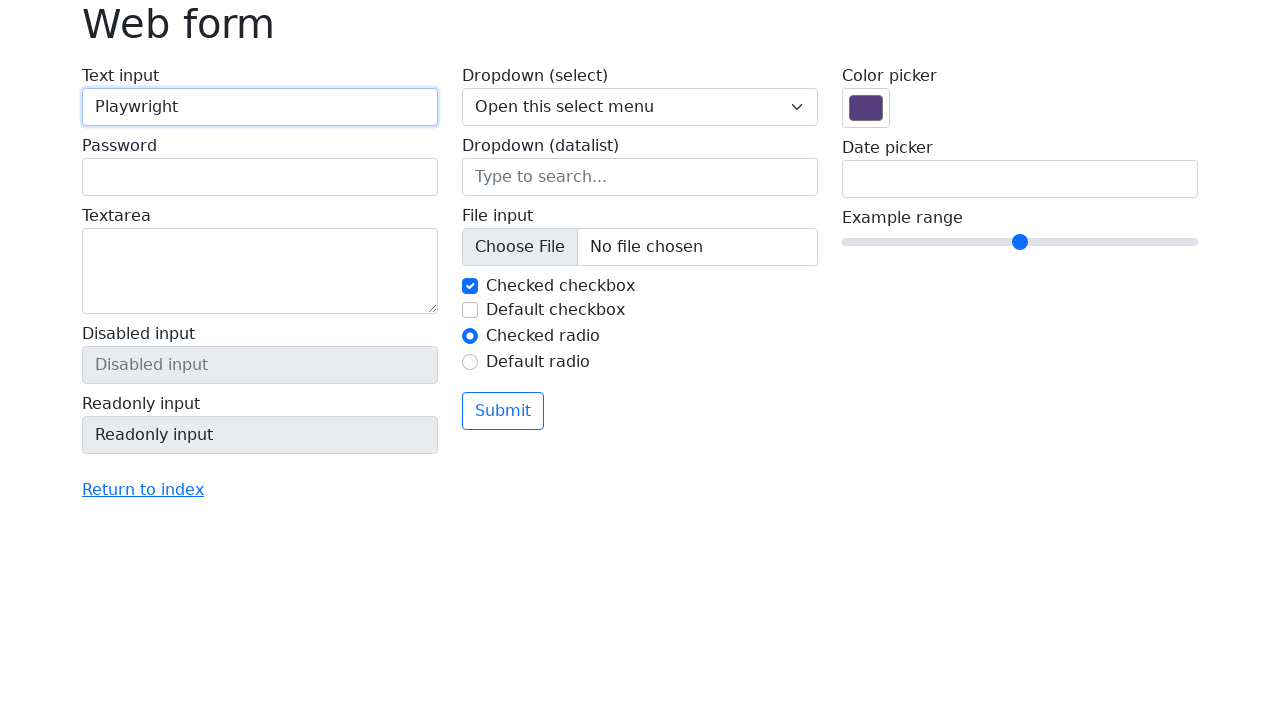

Located the submit button
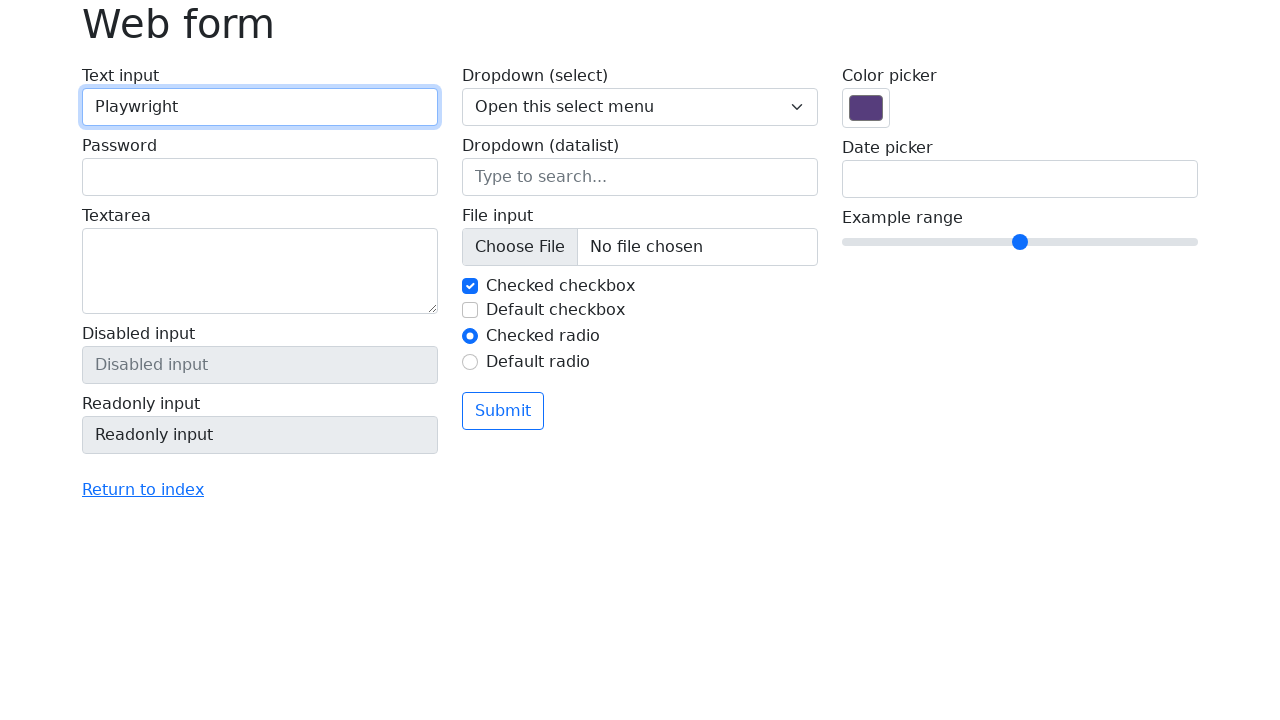

Scrolled submit button into view
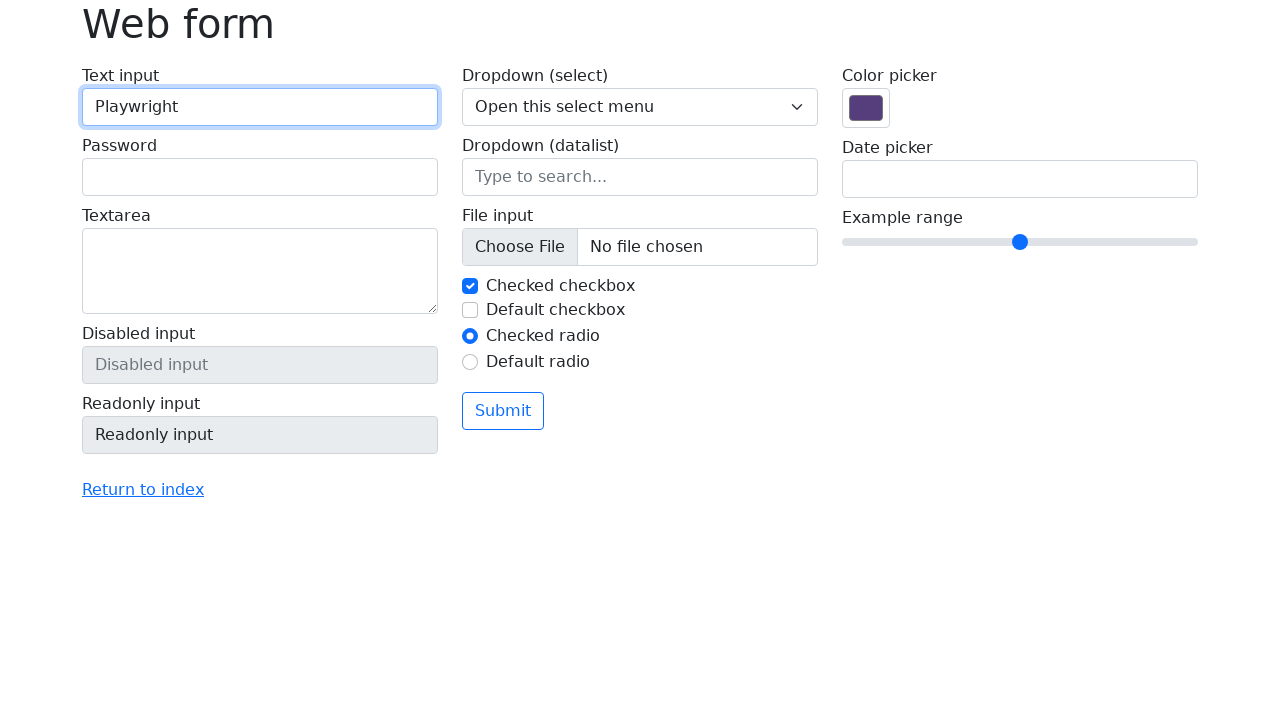

Clicked the submit button at (503, 411) on button
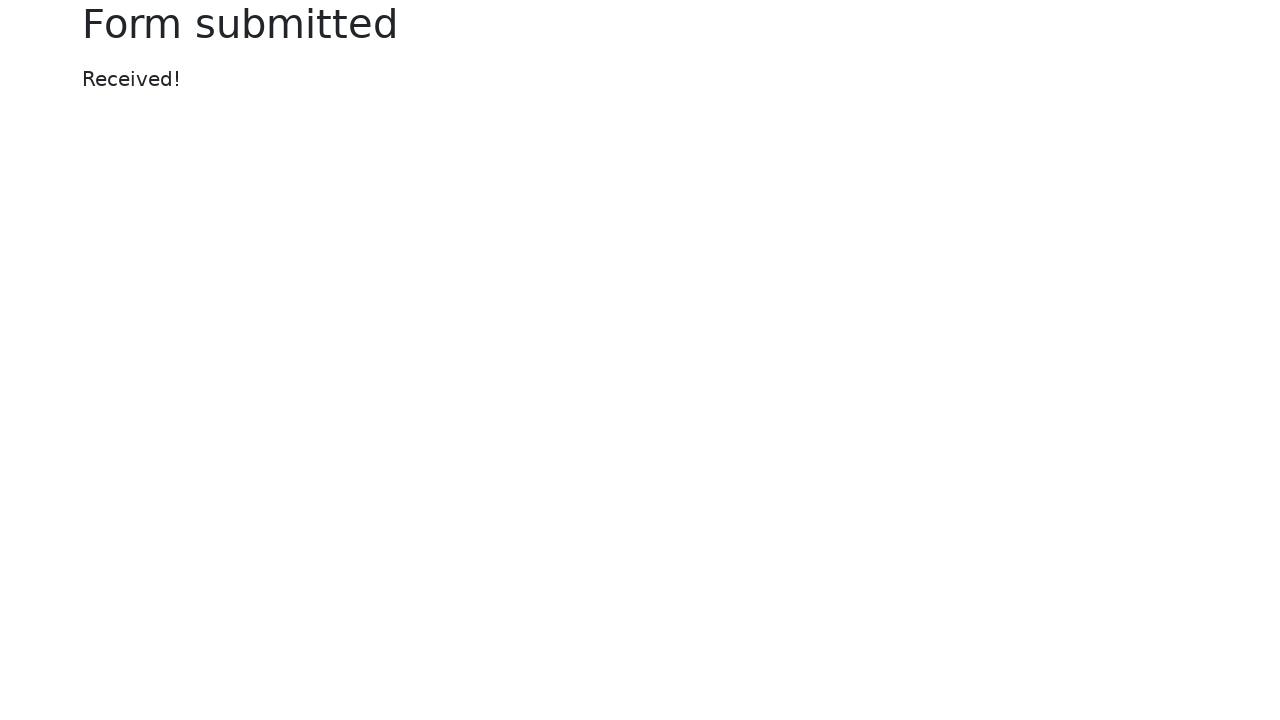

Success message appeared after form submission
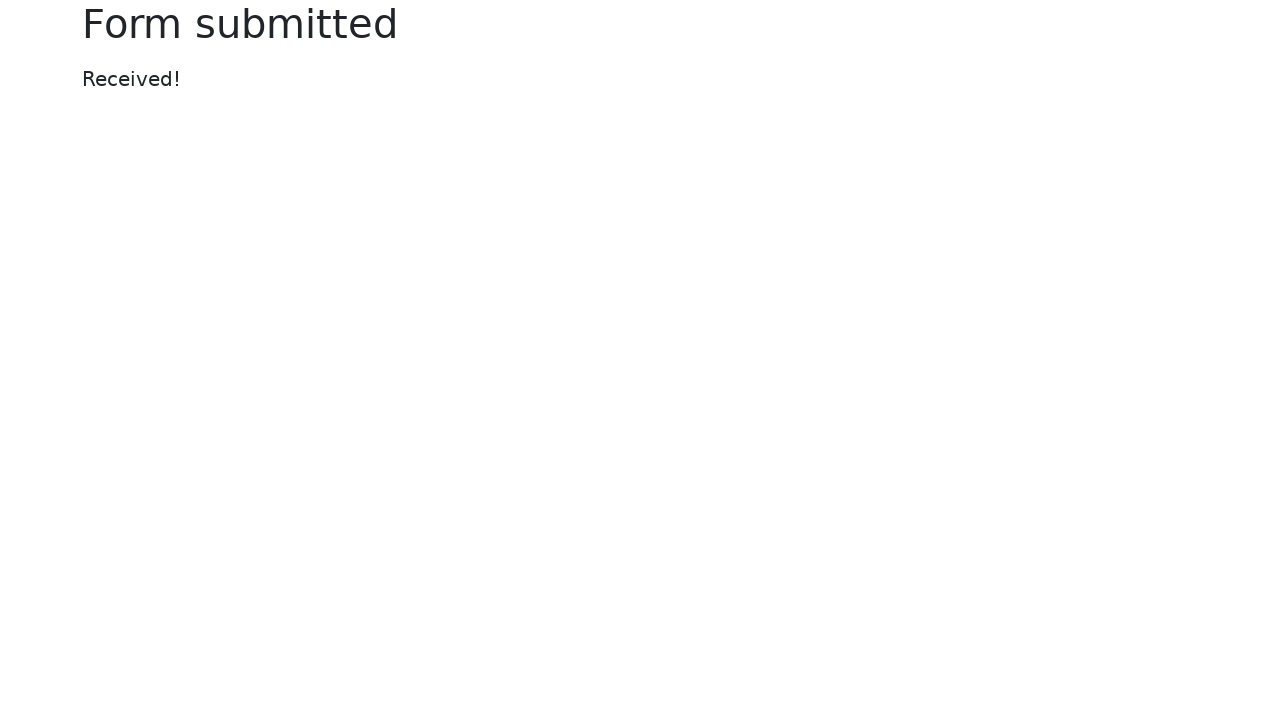

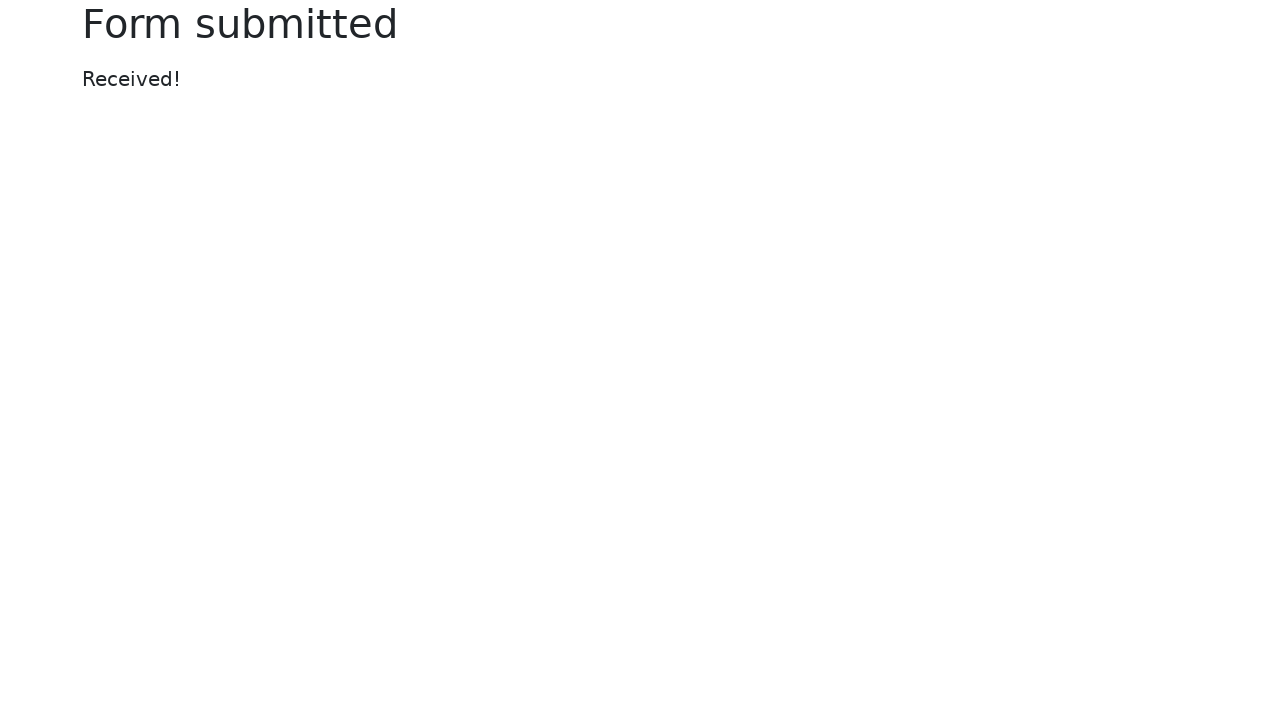